Tests dynamic controls on a webpage by clicking Remove button to make an element disappear, verifying the "It's gone!" message, then clicking Add button and verifying the "It's back!" message appears

Starting URL: https://the-internet.herokuapp.com/dynamic_controls

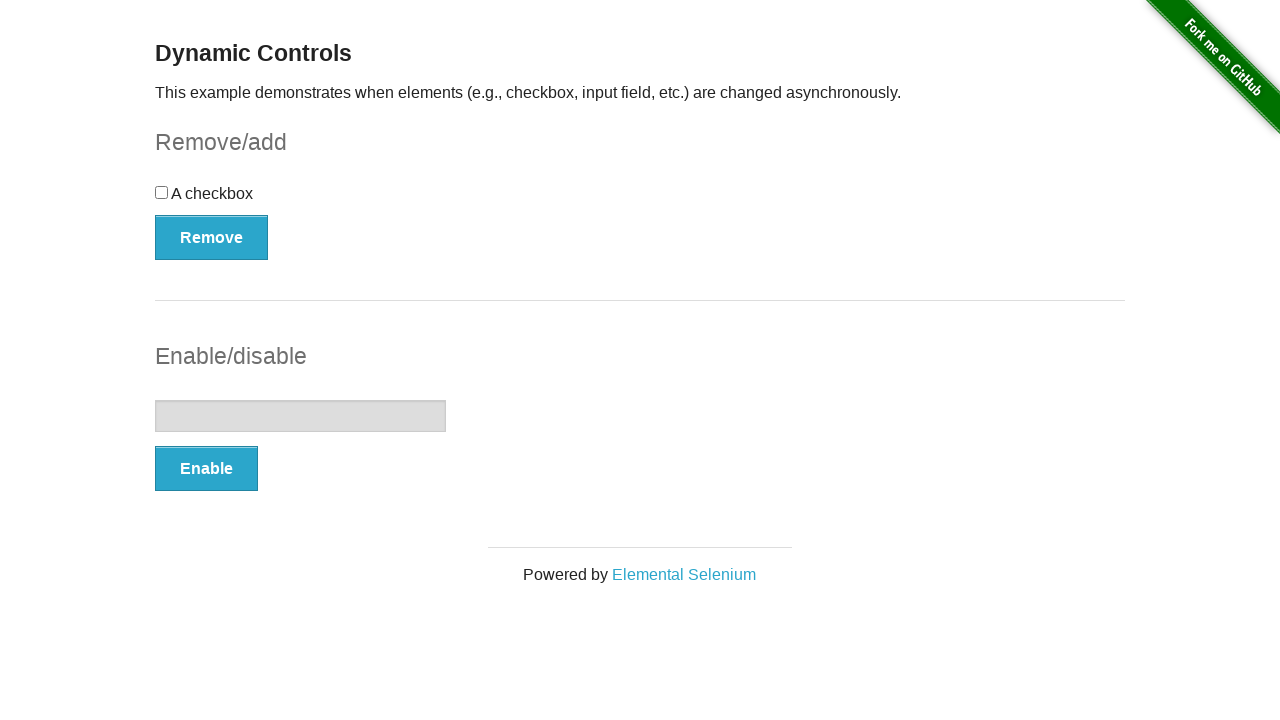

Clicked Remove button to make element disappear at (212, 237) on xpath=//button[text()='Remove']
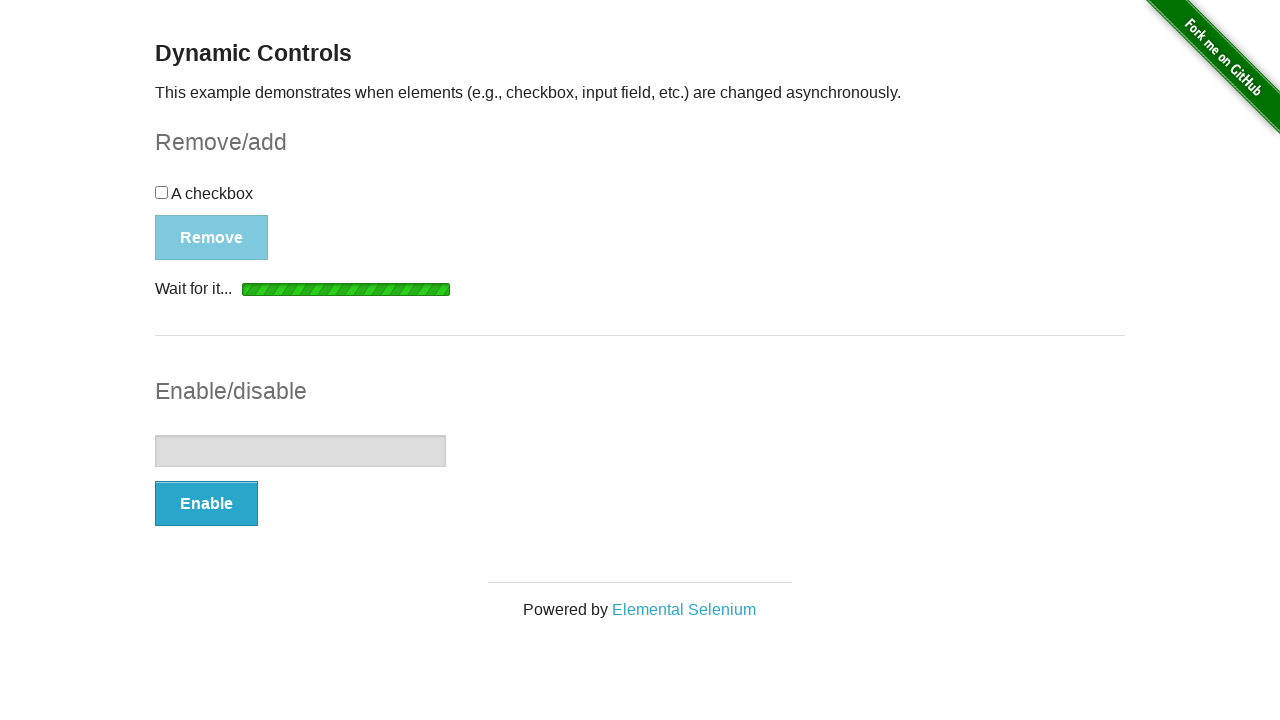

Waited for message element to become visible
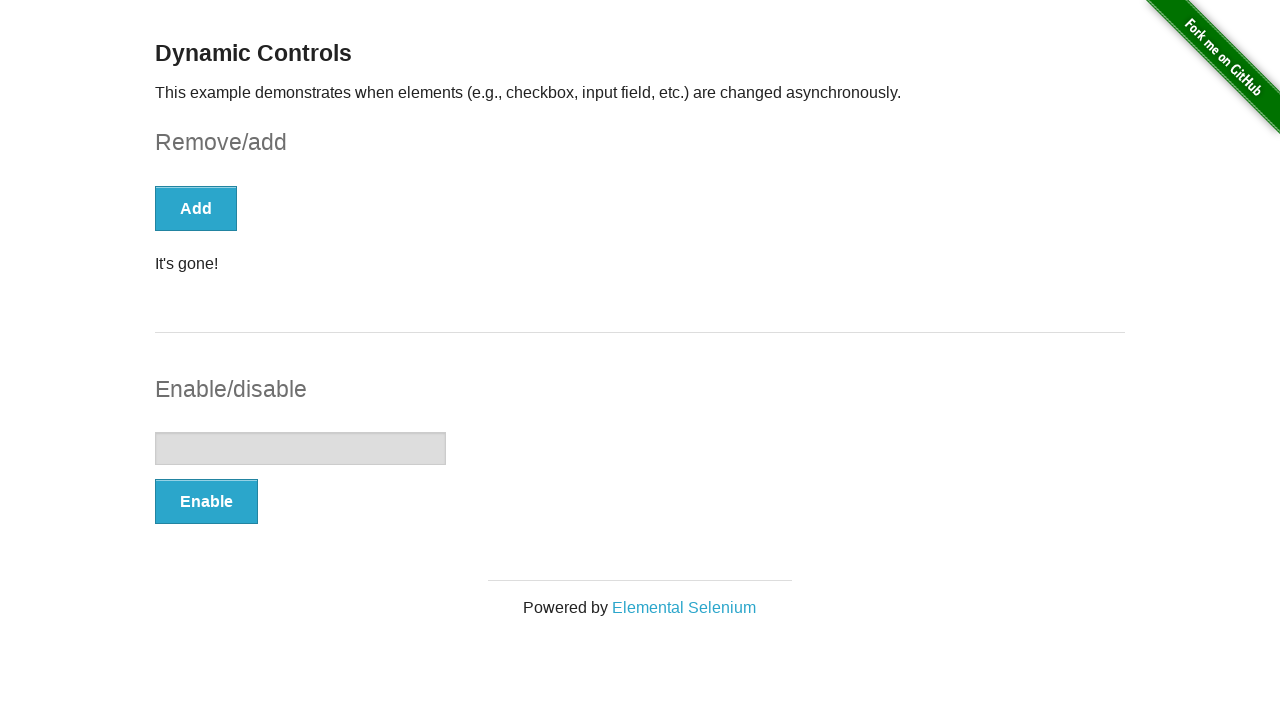

Located the message element
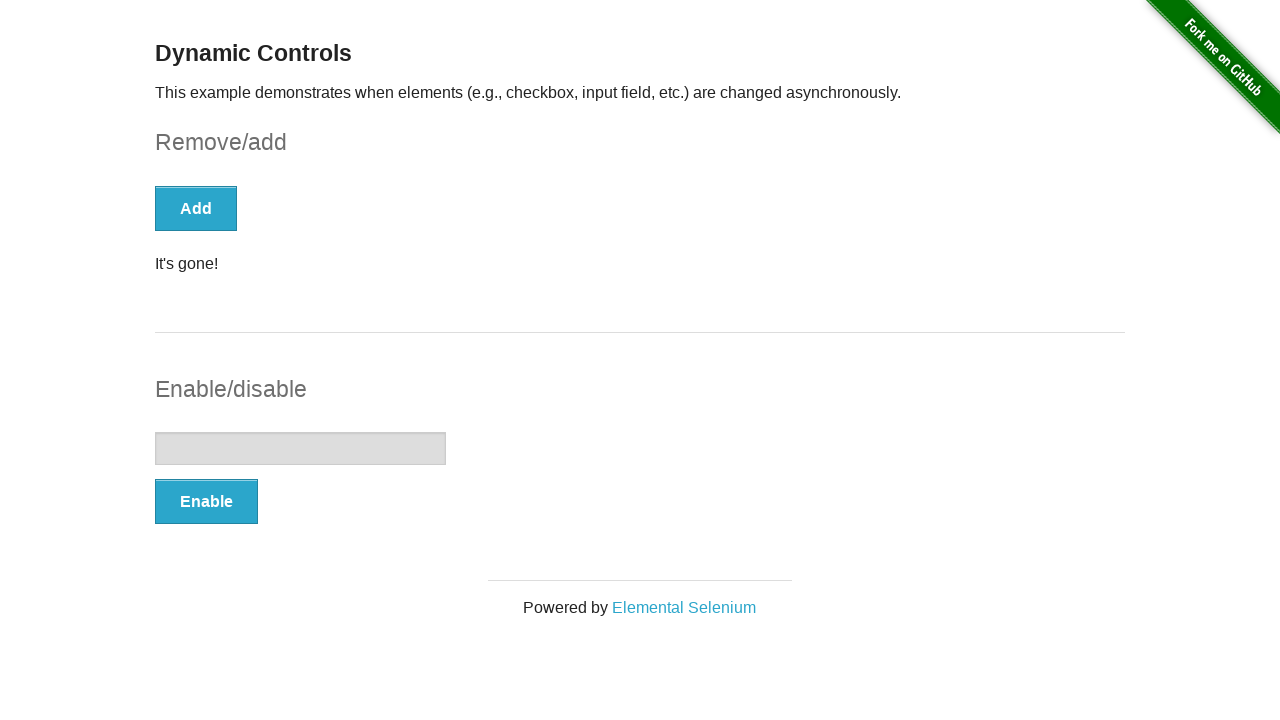

Verified 'It's gone!' message is visible
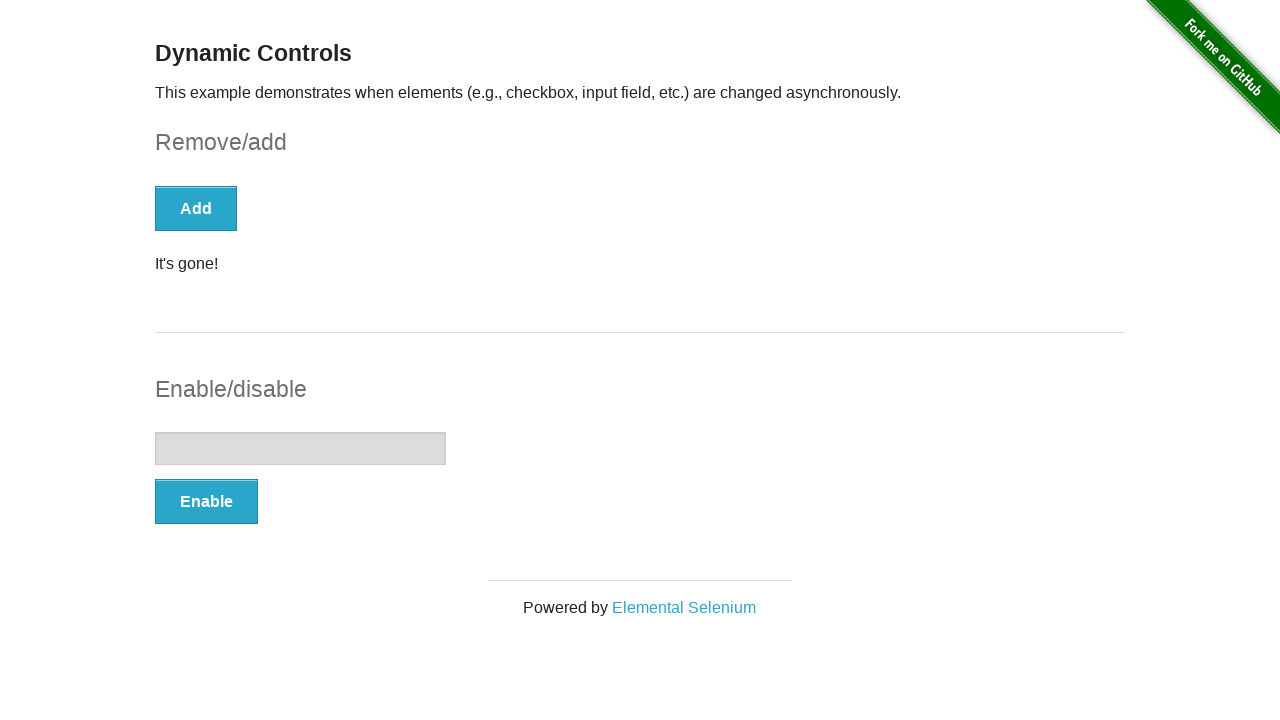

Clicked Add button to restore element at (196, 208) on xpath=//button[text()='Add']
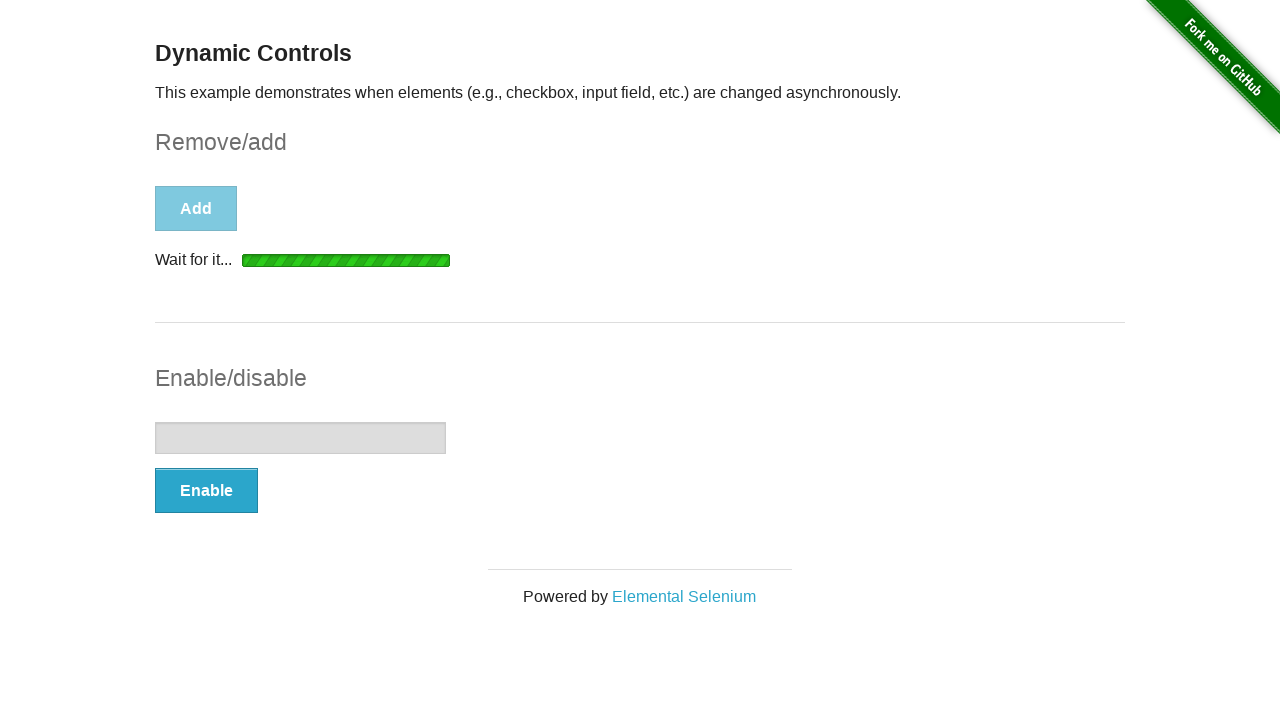

Waited for 'It's back!' message to become visible
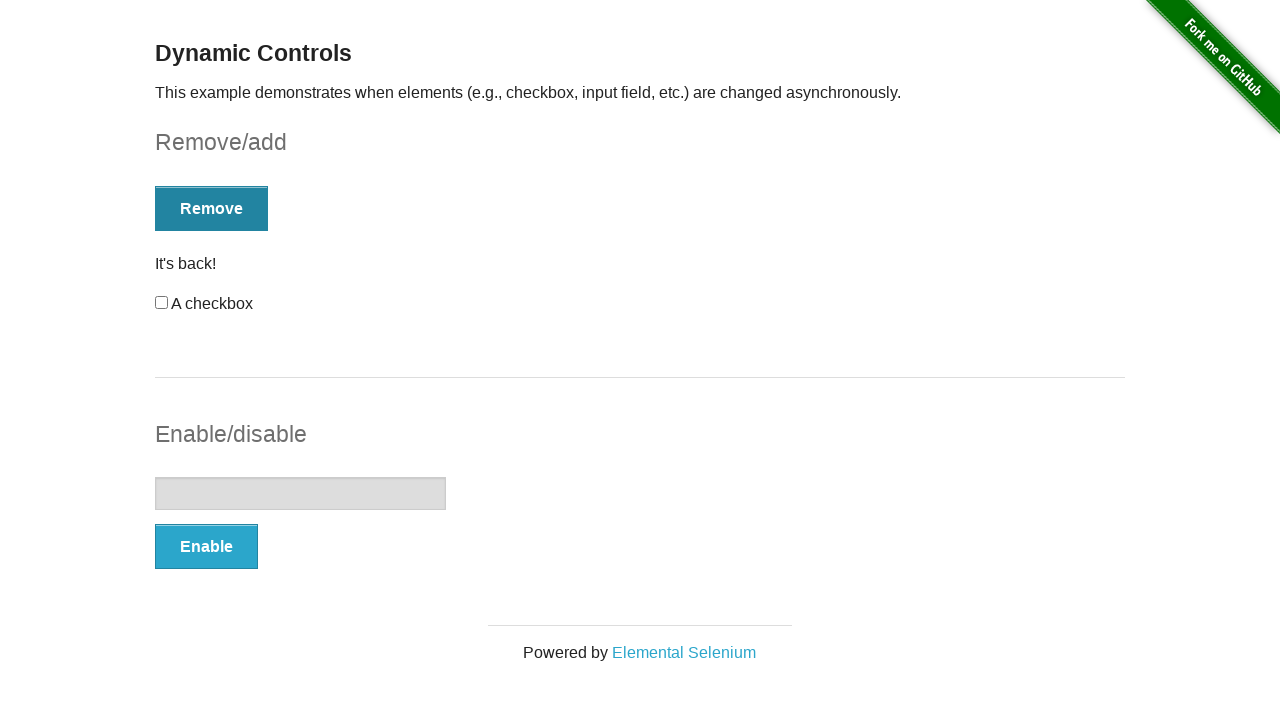

Located the 'It's back!' message element
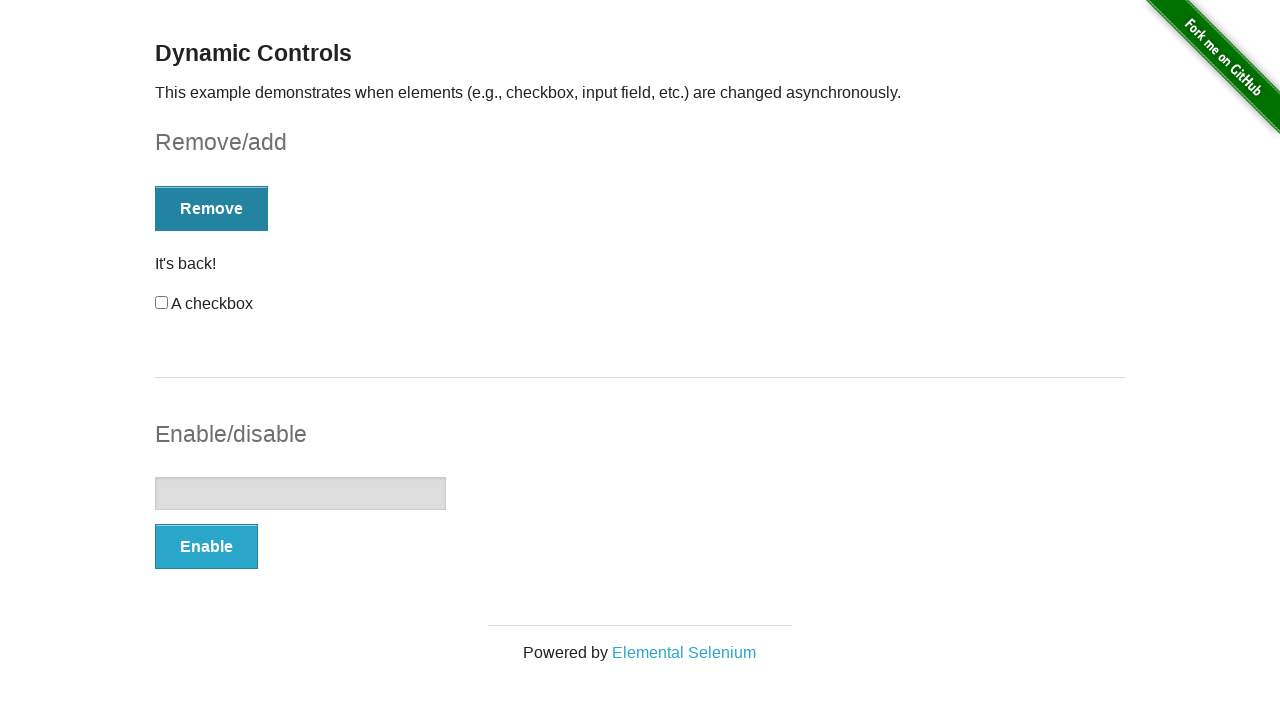

Verified 'It's back!' message is visible
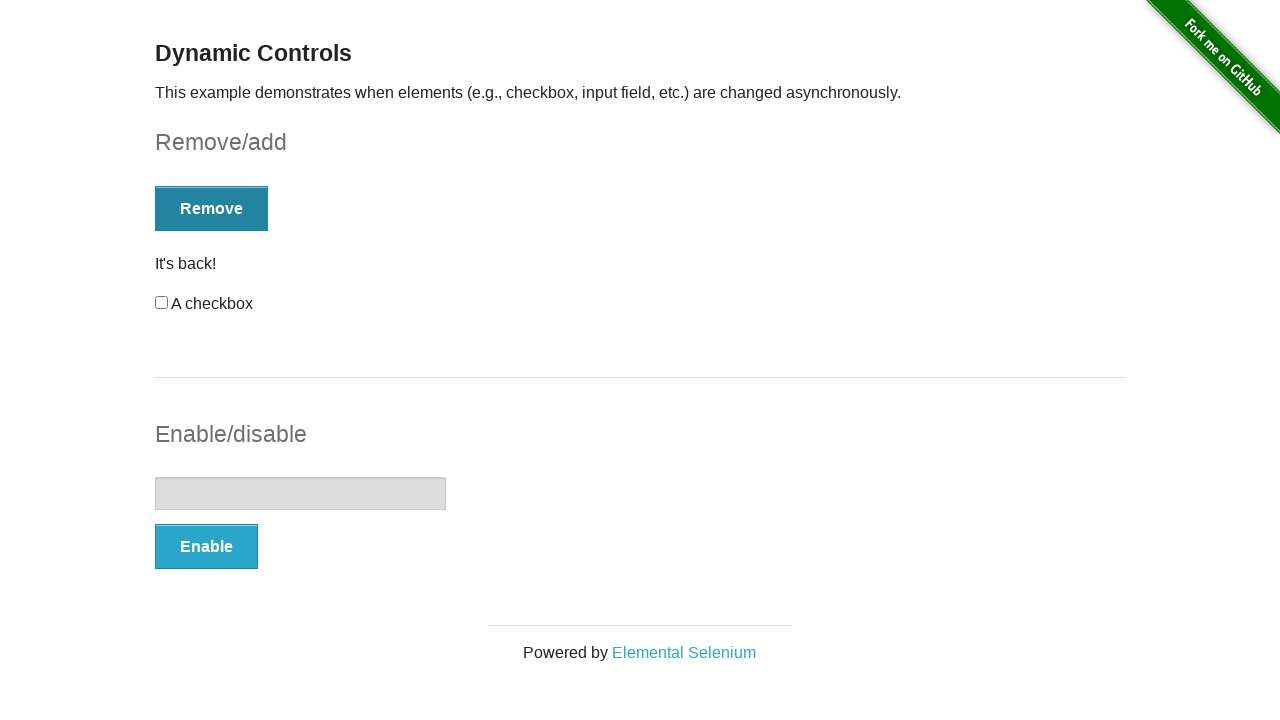

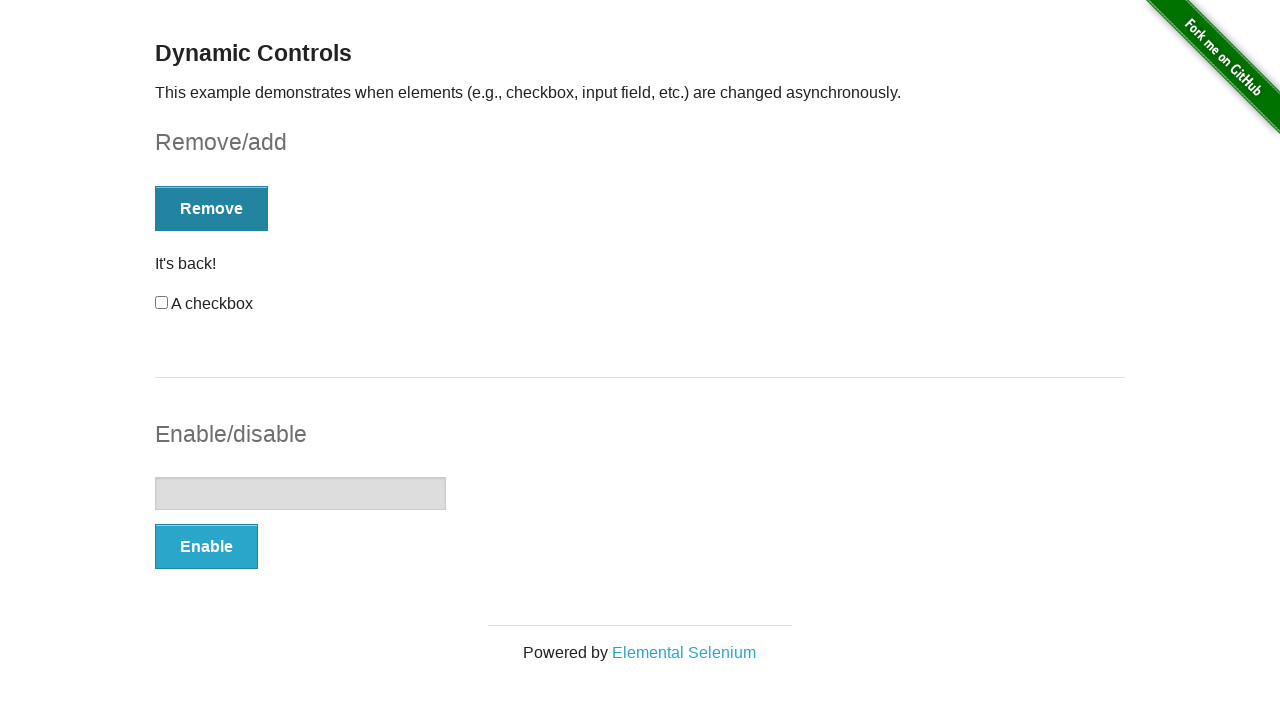